Tests navigation through Jenkins documentation by clicking through Documentation, Installing Jenkins, and Windows links

Starting URL: https://www.jenkins.io/

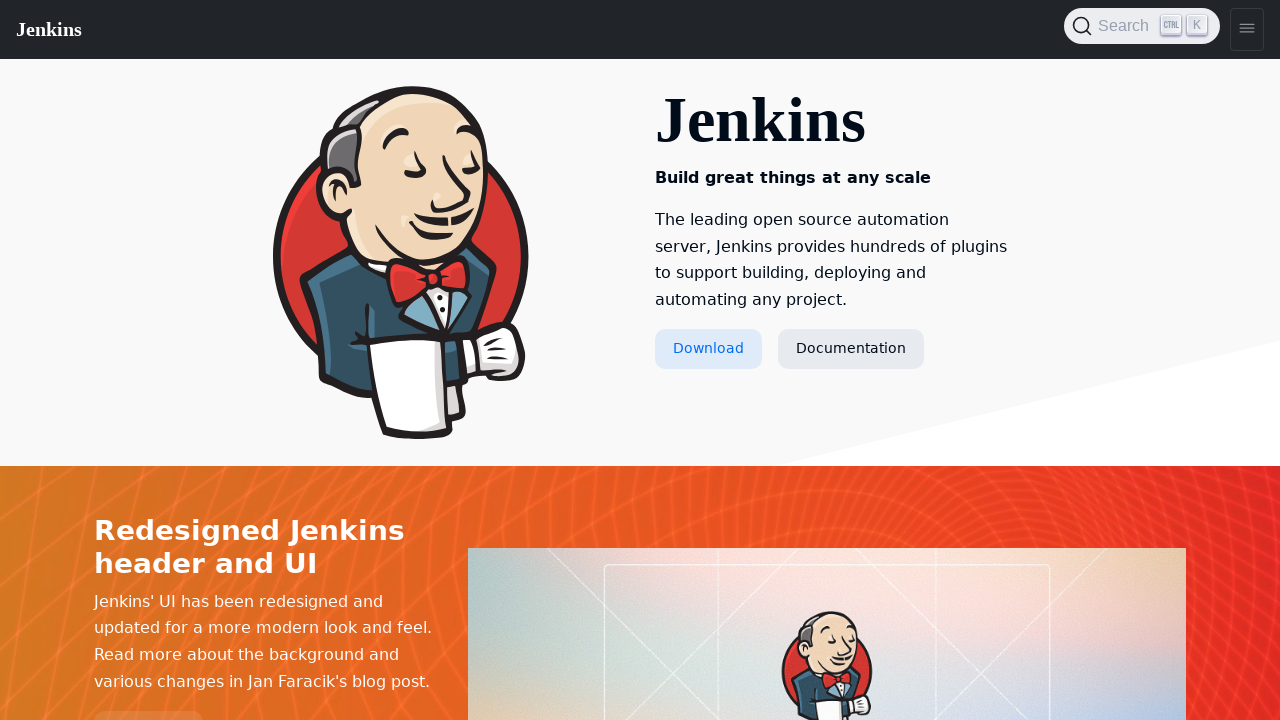

Clicked Documentation link at (851, 349) on text=Documentation
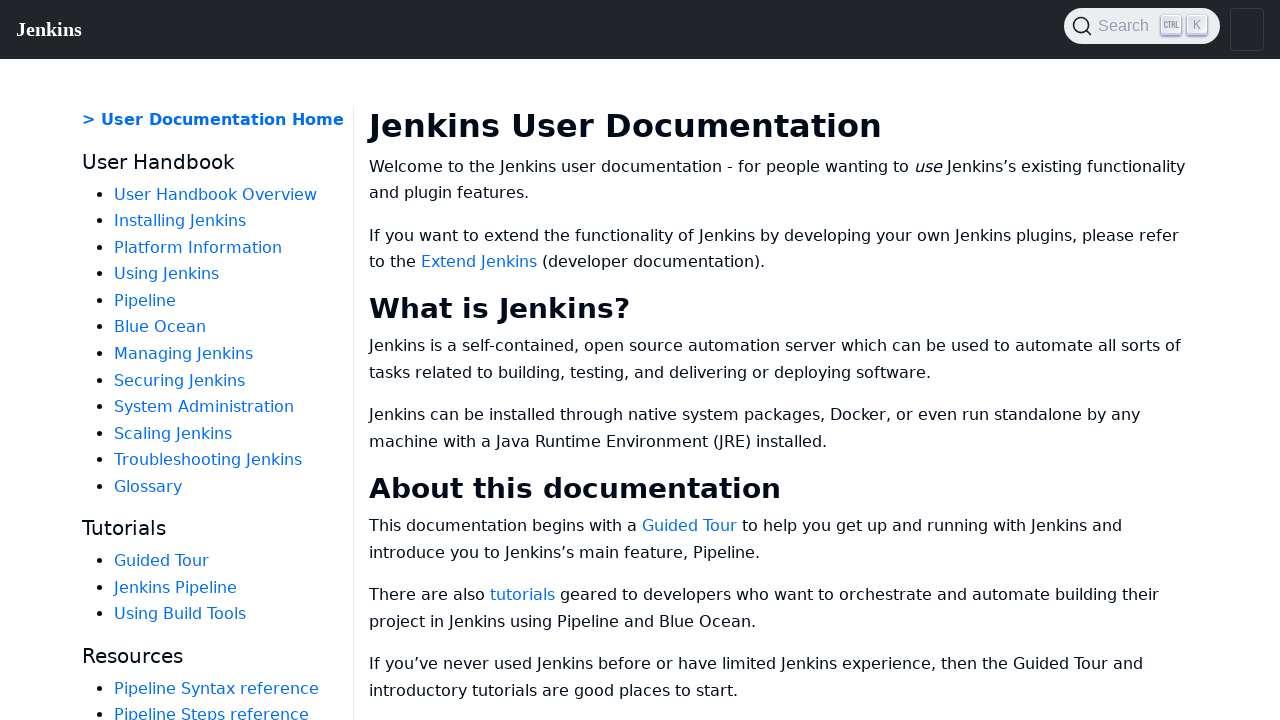

Clicked Installing Jenkins link at (180, 221) on text=Installing Jenkins
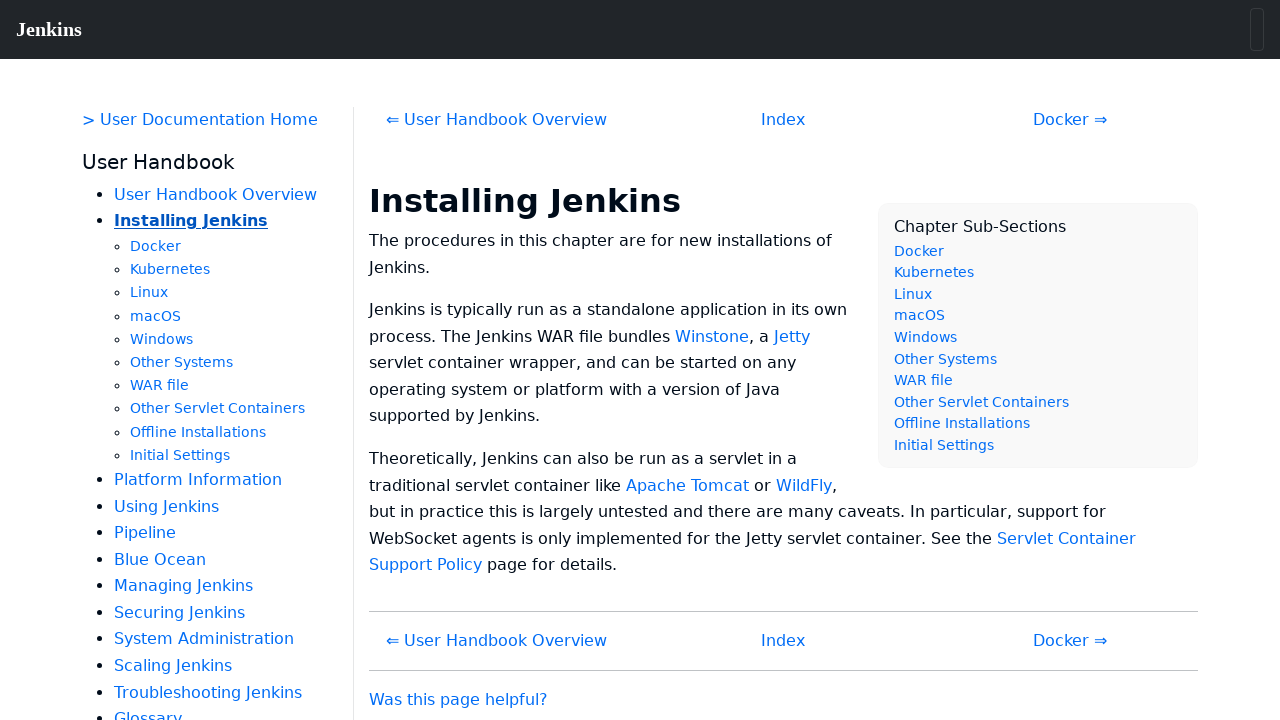

Clicked Windows link at (162, 339) on text=Windows
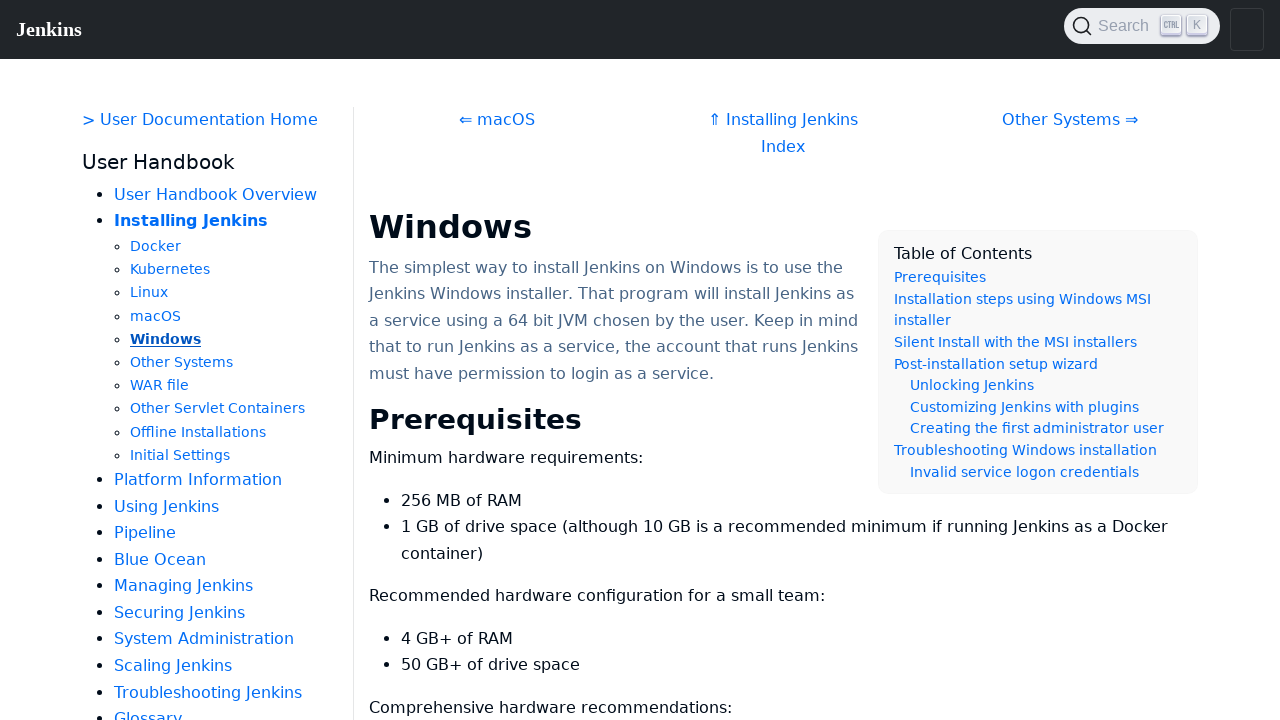

Content loaded - hdlist1 selector found
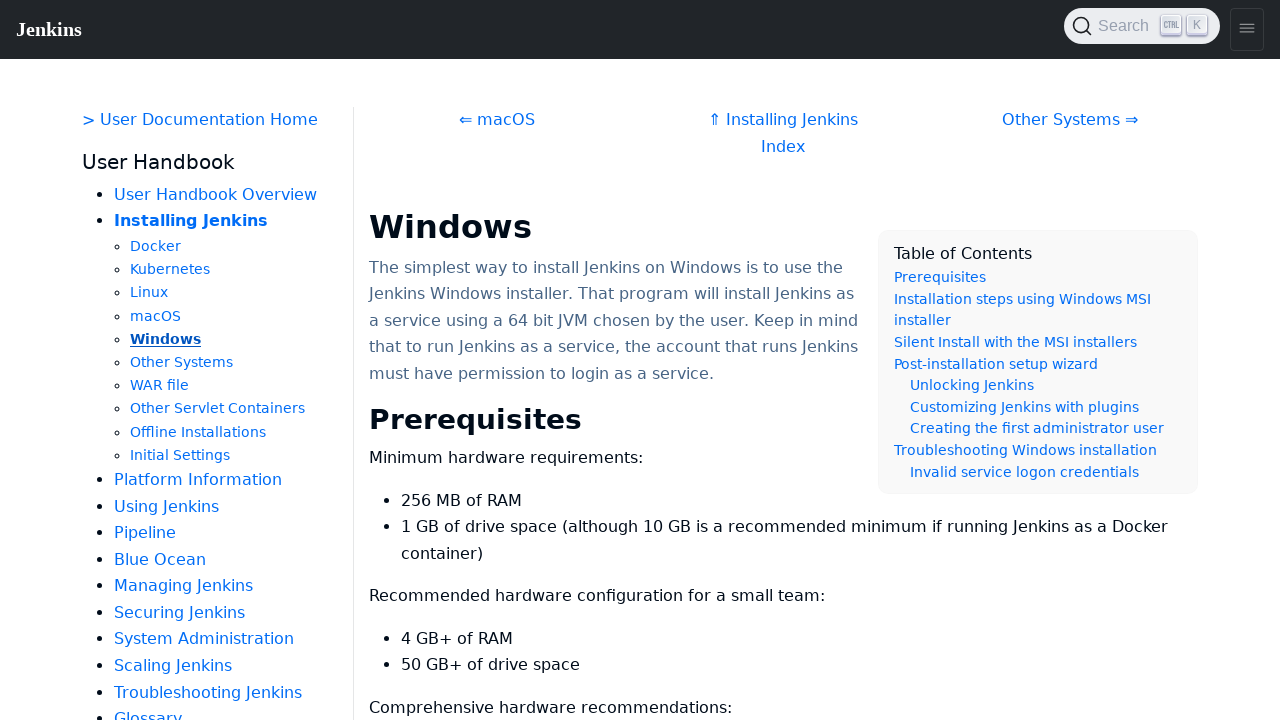

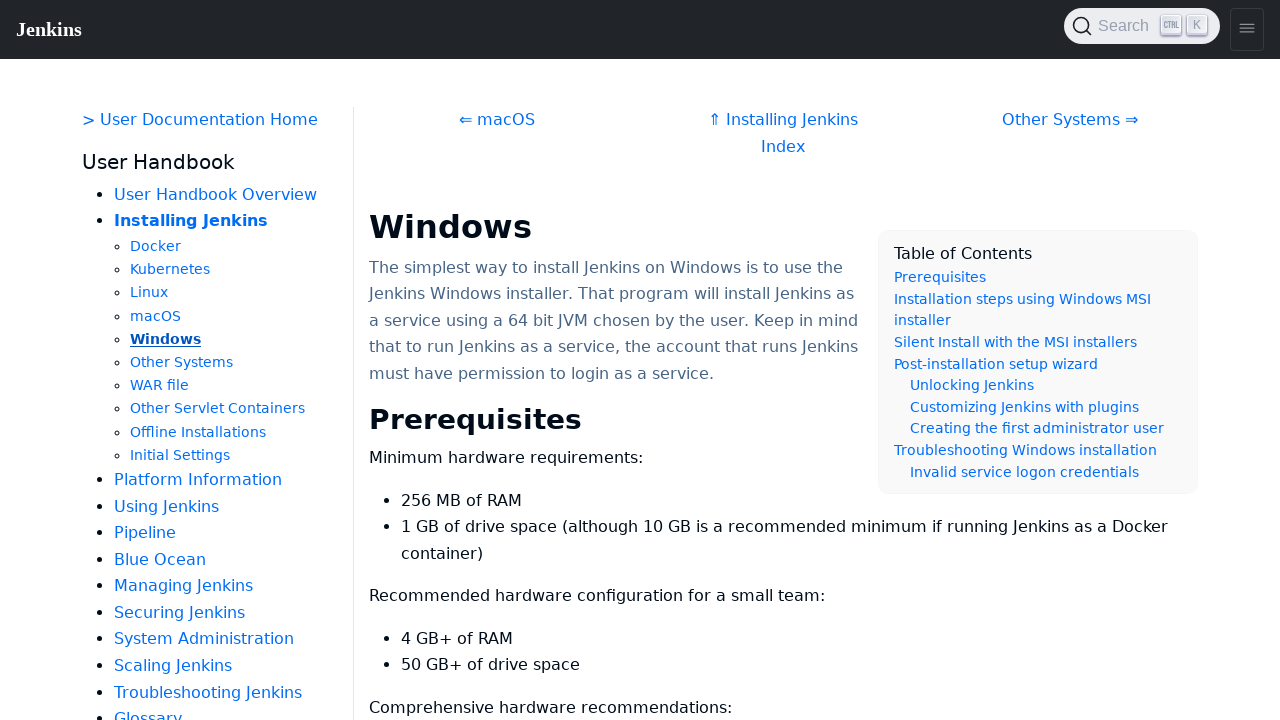